Tests mortgage calculator form by clearing and filling purchase price and down payment fields

Starting URL: https://mlcalc.com

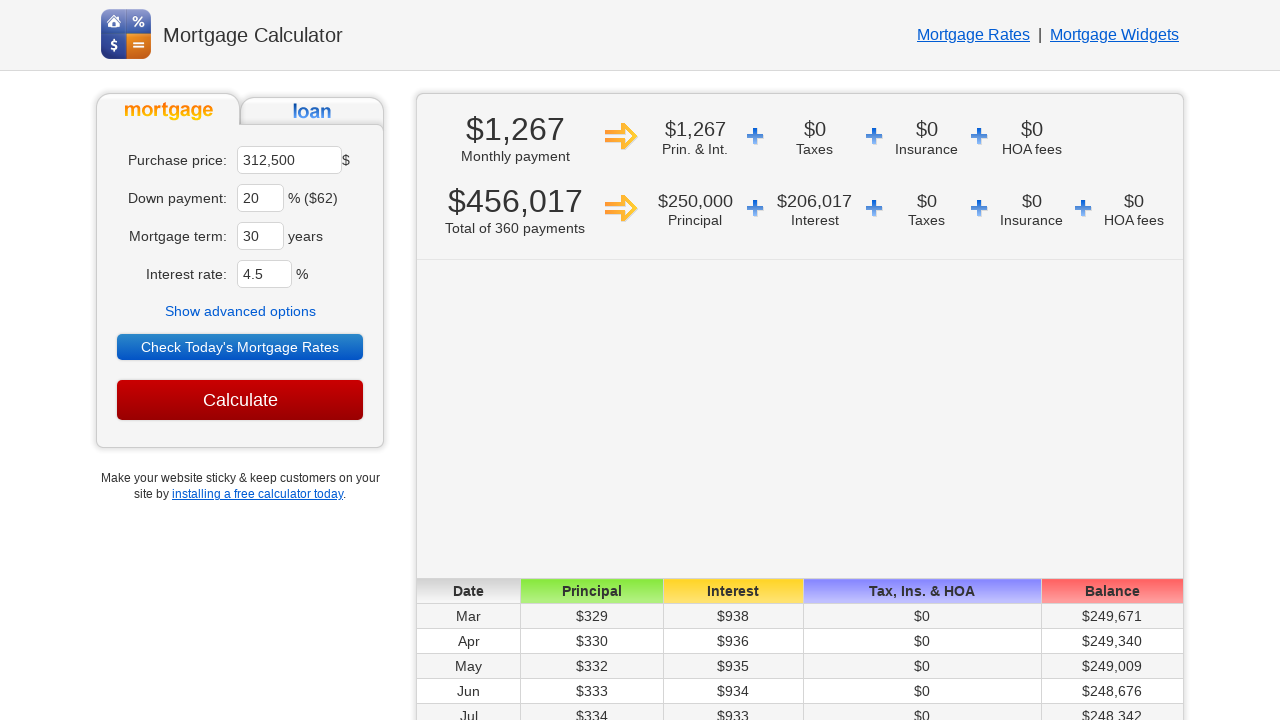

Cleared purchase price field on xpath=//*[@name='ma']
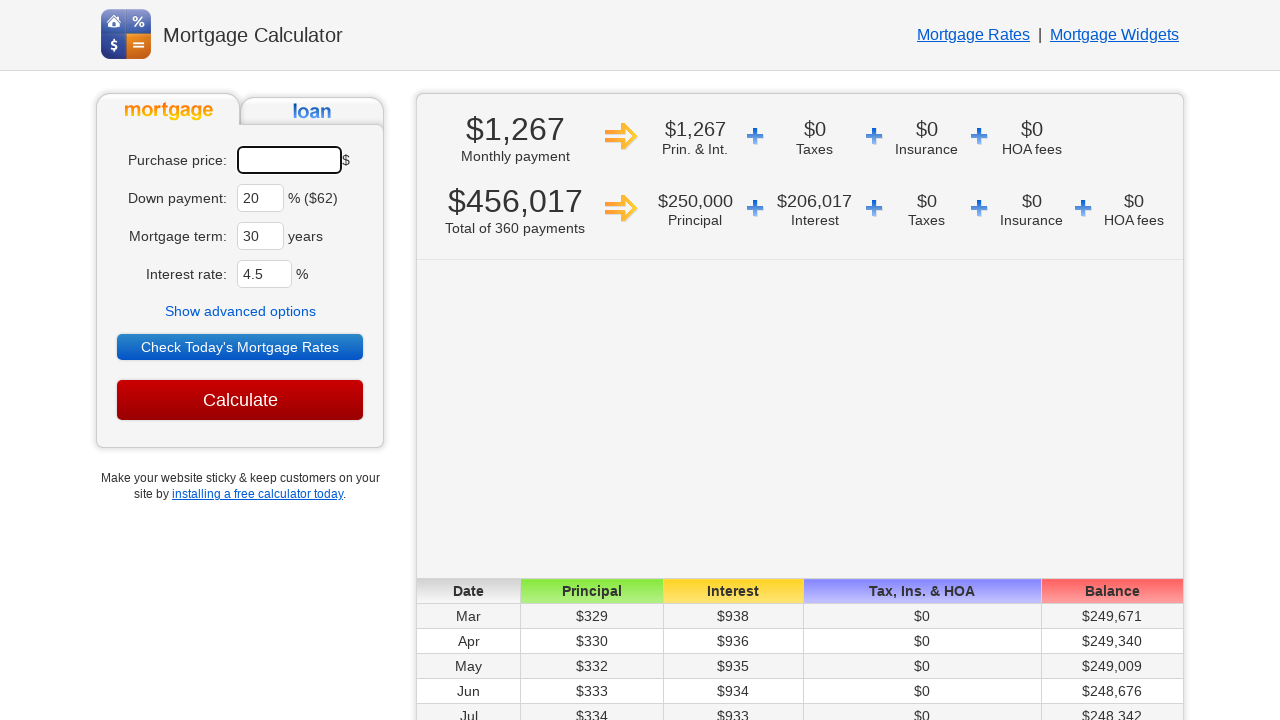

Filled purchase price field with 200000 on xpath=//*[@name='ma']
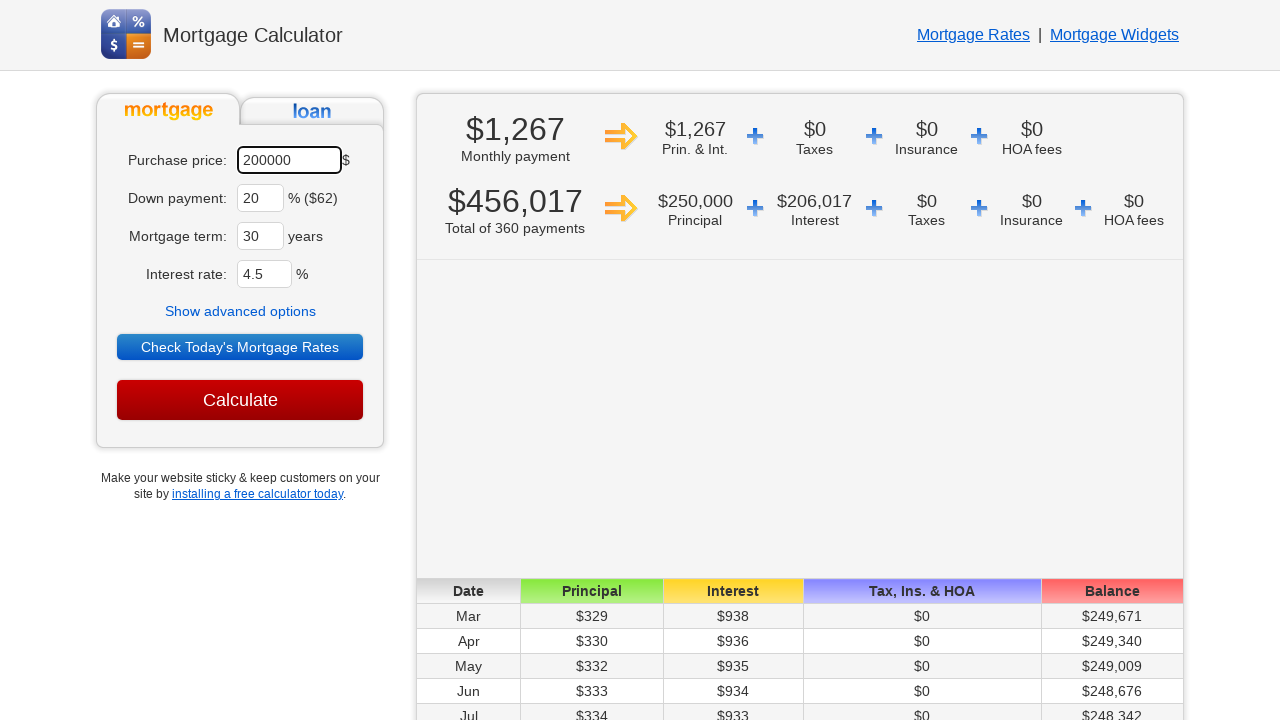

Cleared down payment field on xpath=//*[@name='dp']
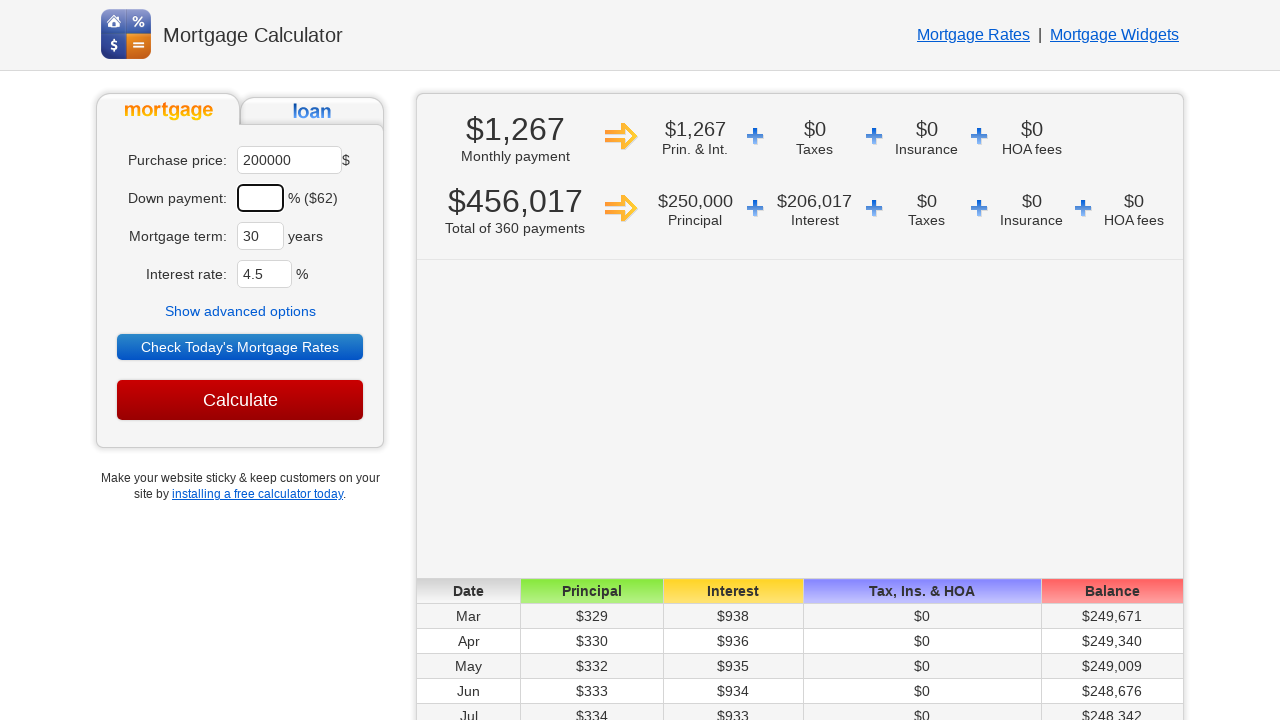

Filled down payment field with 25 on xpath=//*[@name='dp']
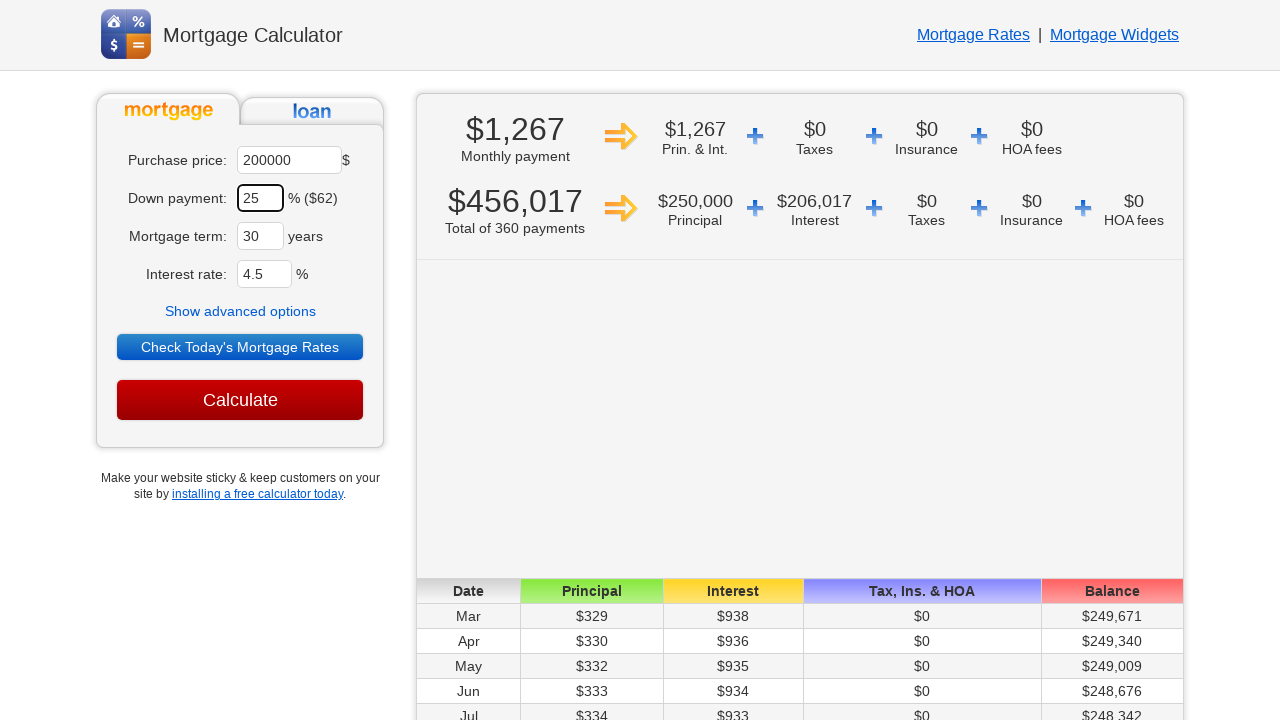

Waited 2 seconds for mortgage calculator to update
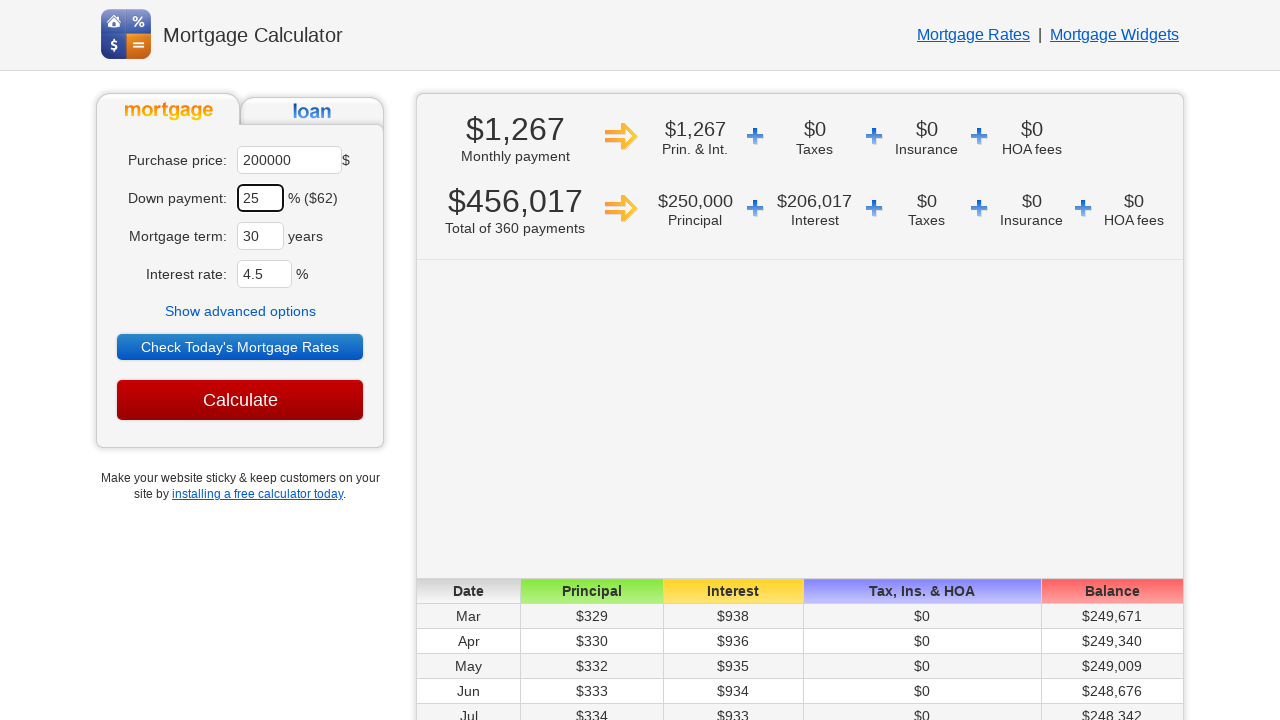

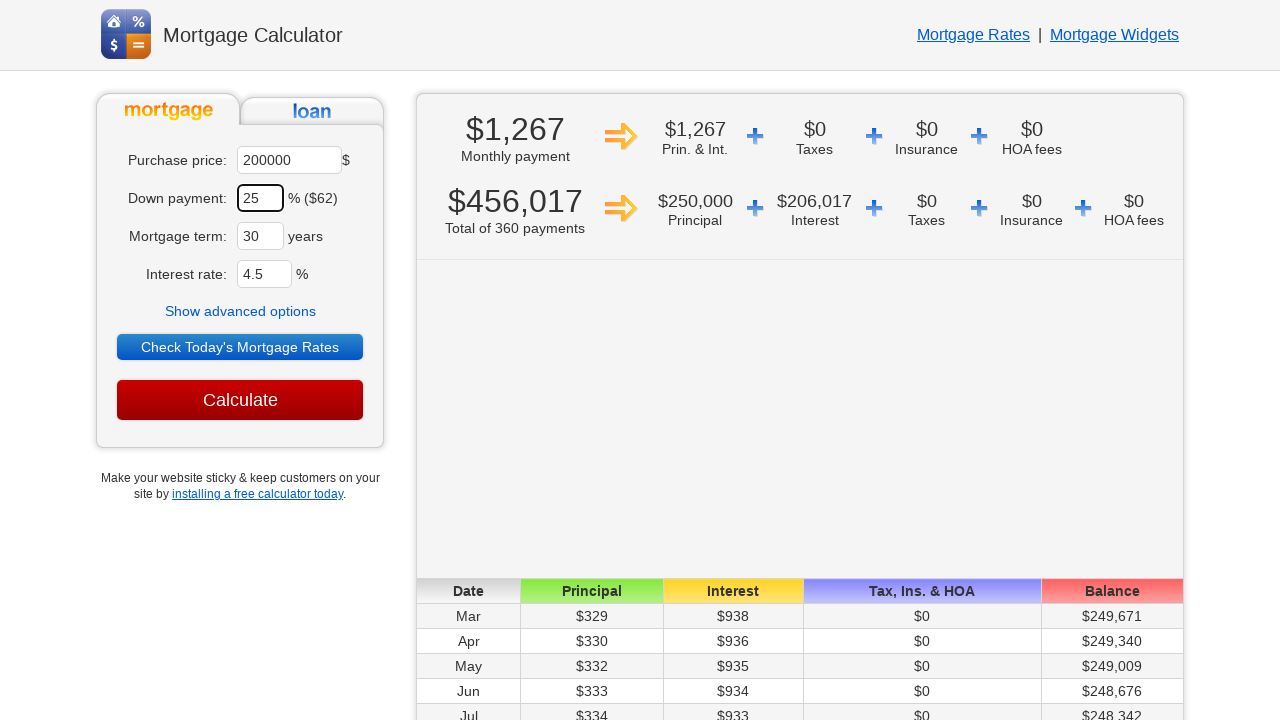